Tests opening a new tab and switching back to parent tab

Starting URL: https://rahulshettyacademy.com/AutomationPractice/

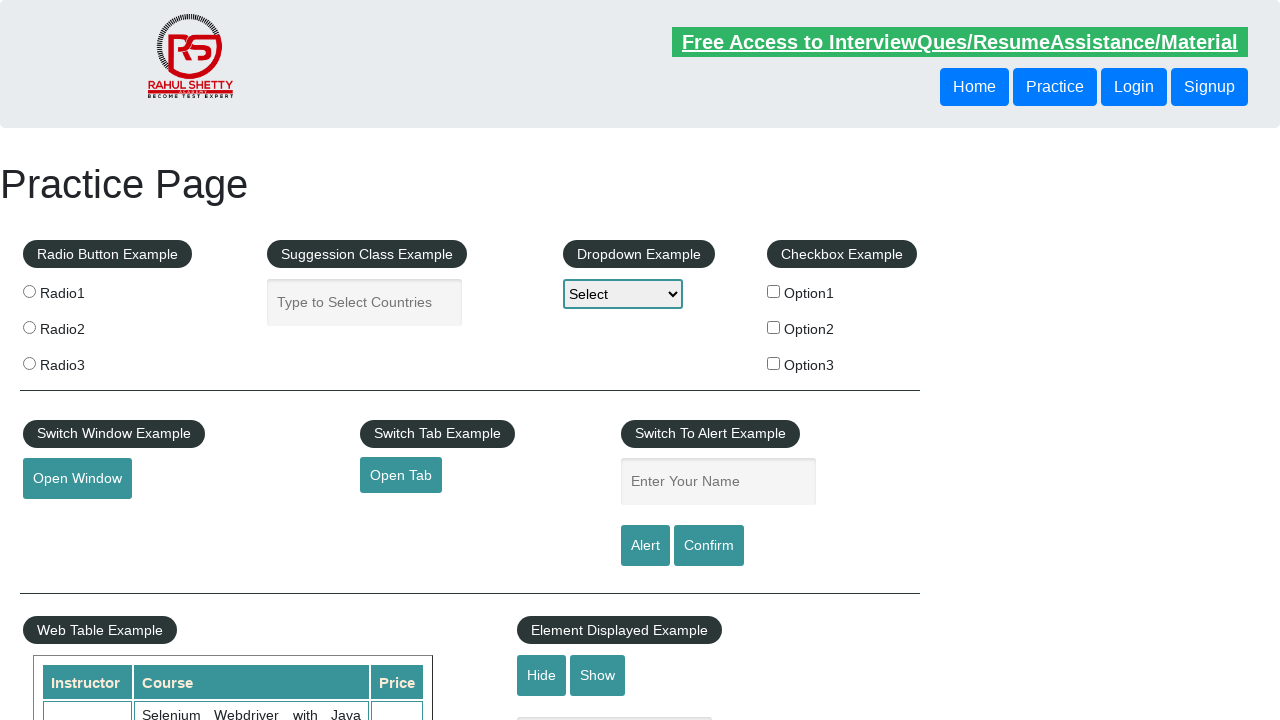

Clicked 'Open Tab' link and popup window appeared at (401, 475) on xpath=//a[text()='Open Tab']
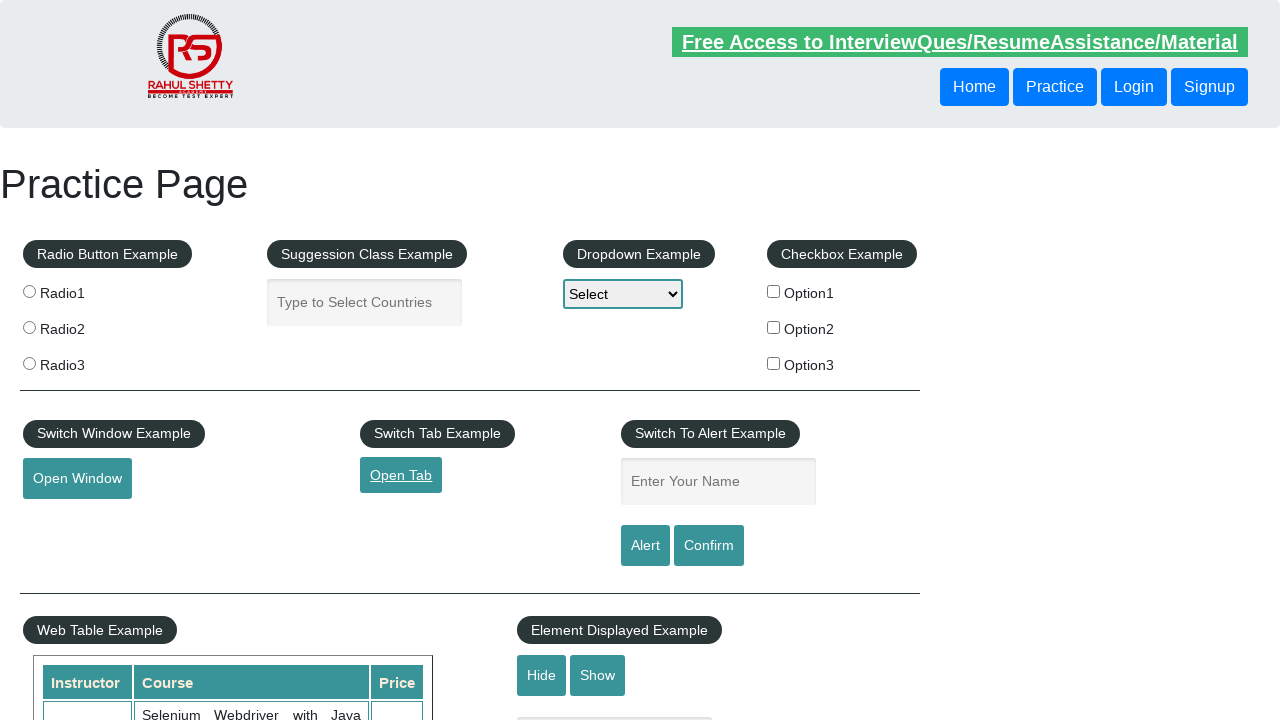

Captured popup window handle
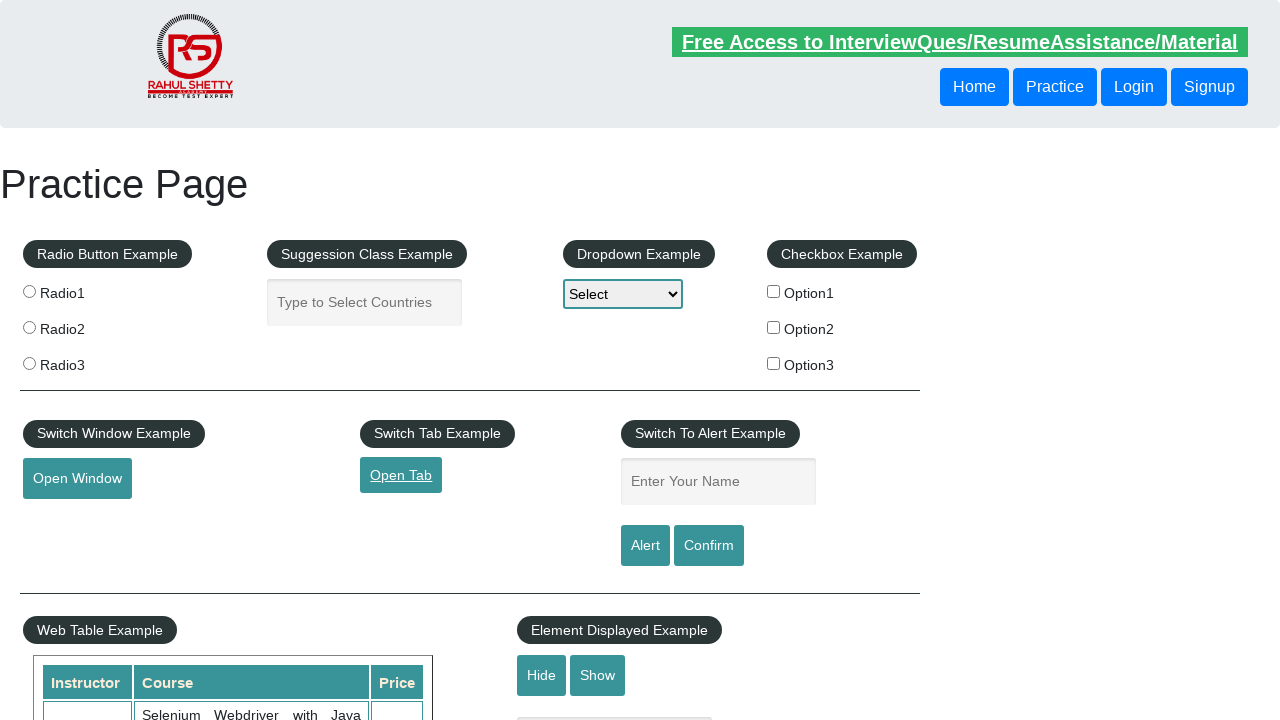

Closed the popup window
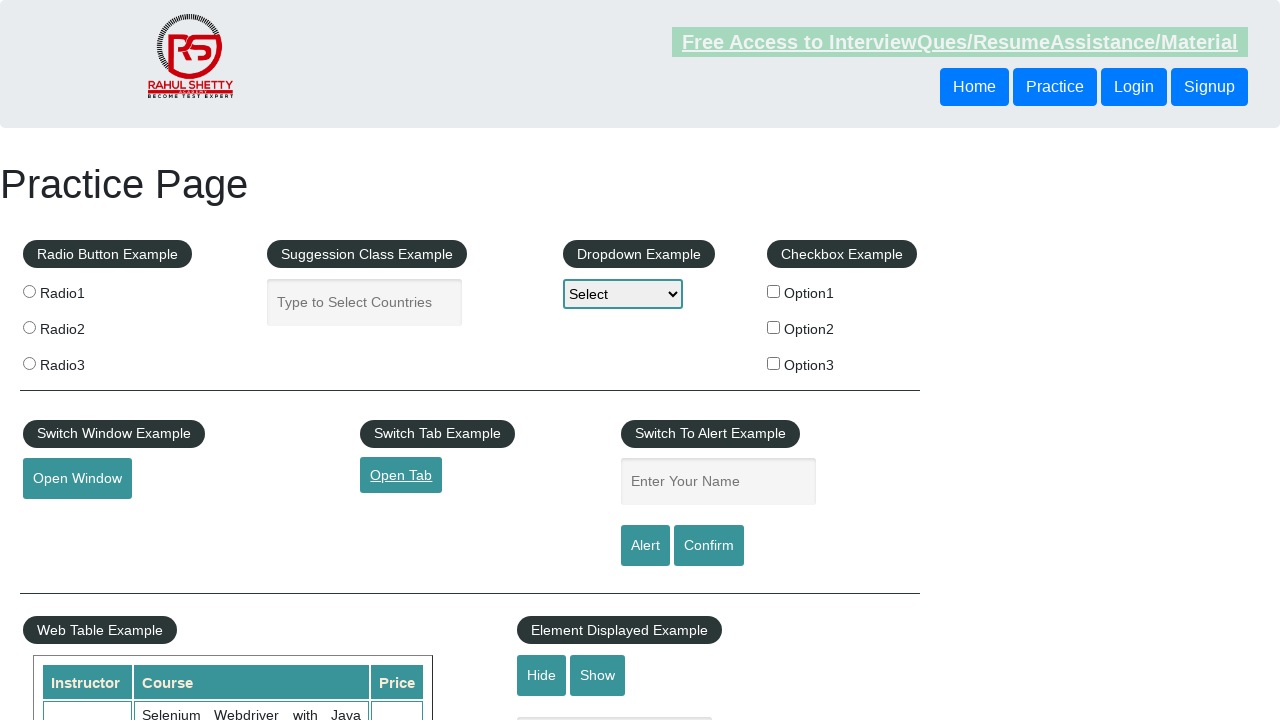

Reloaded parent tab
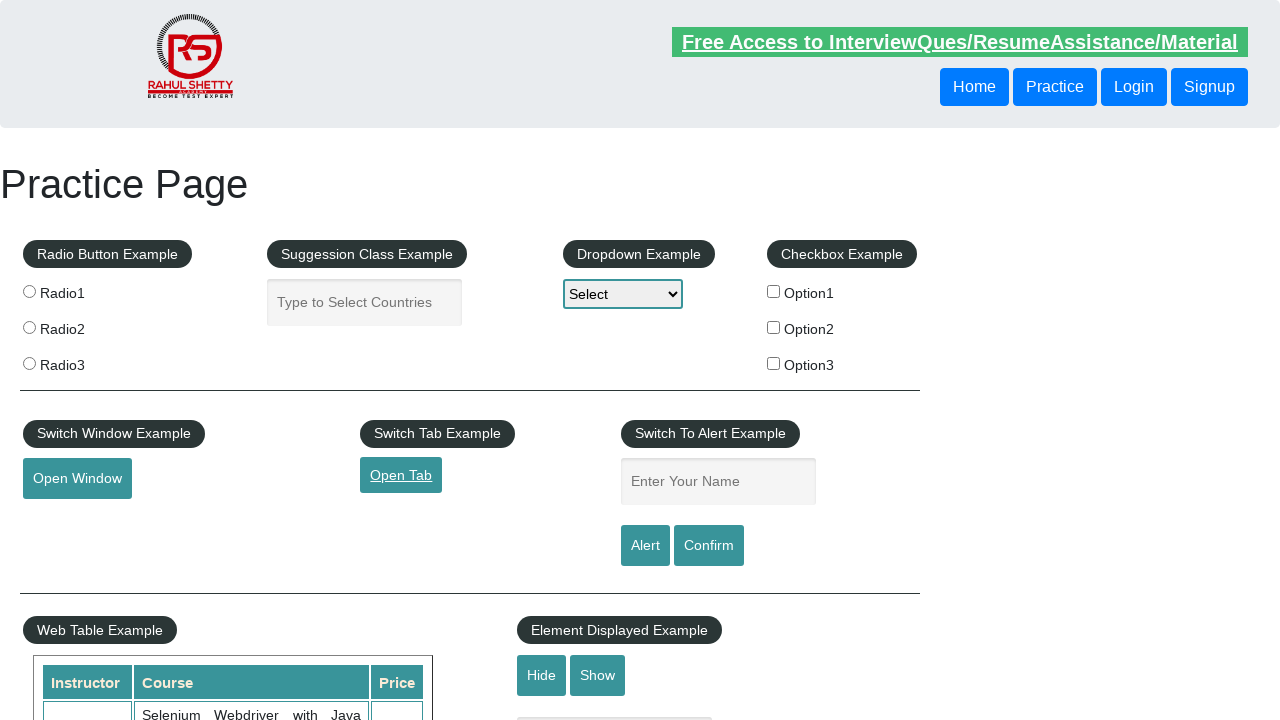

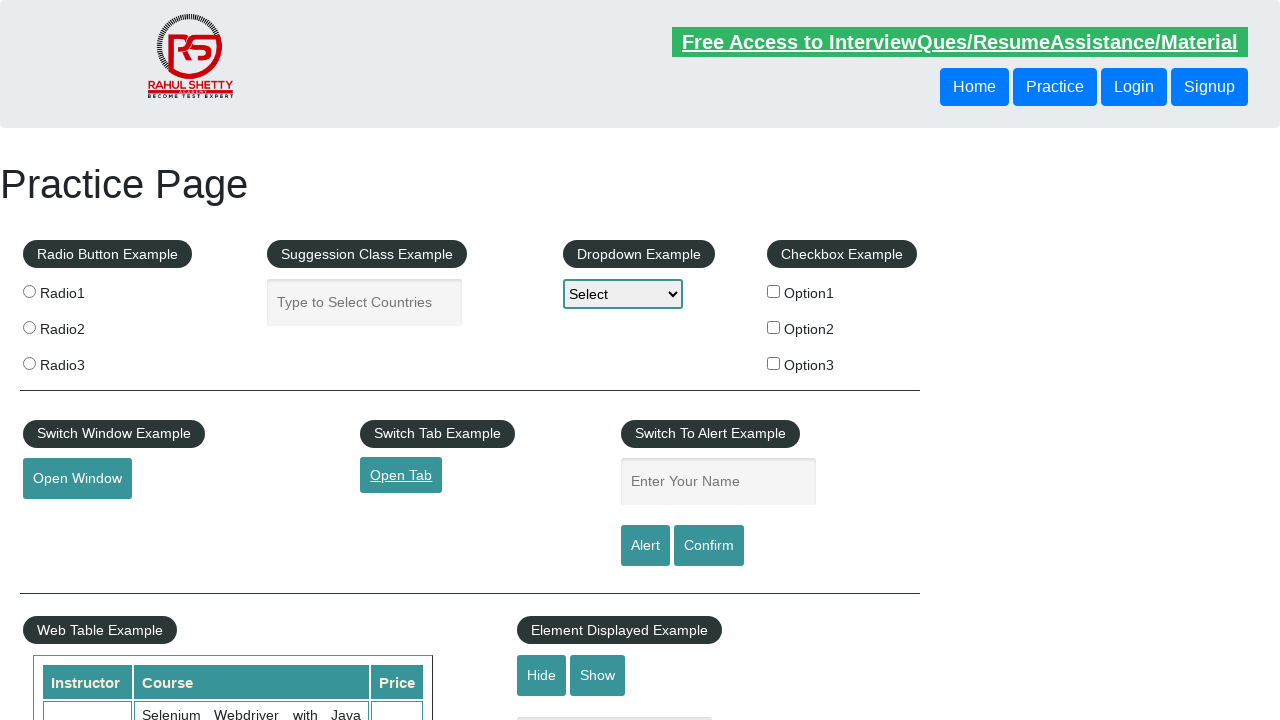